Tests radio button selection by selecting various radio options across multiple groups and verifying their checked states

Starting URL: https://letcode.in/test

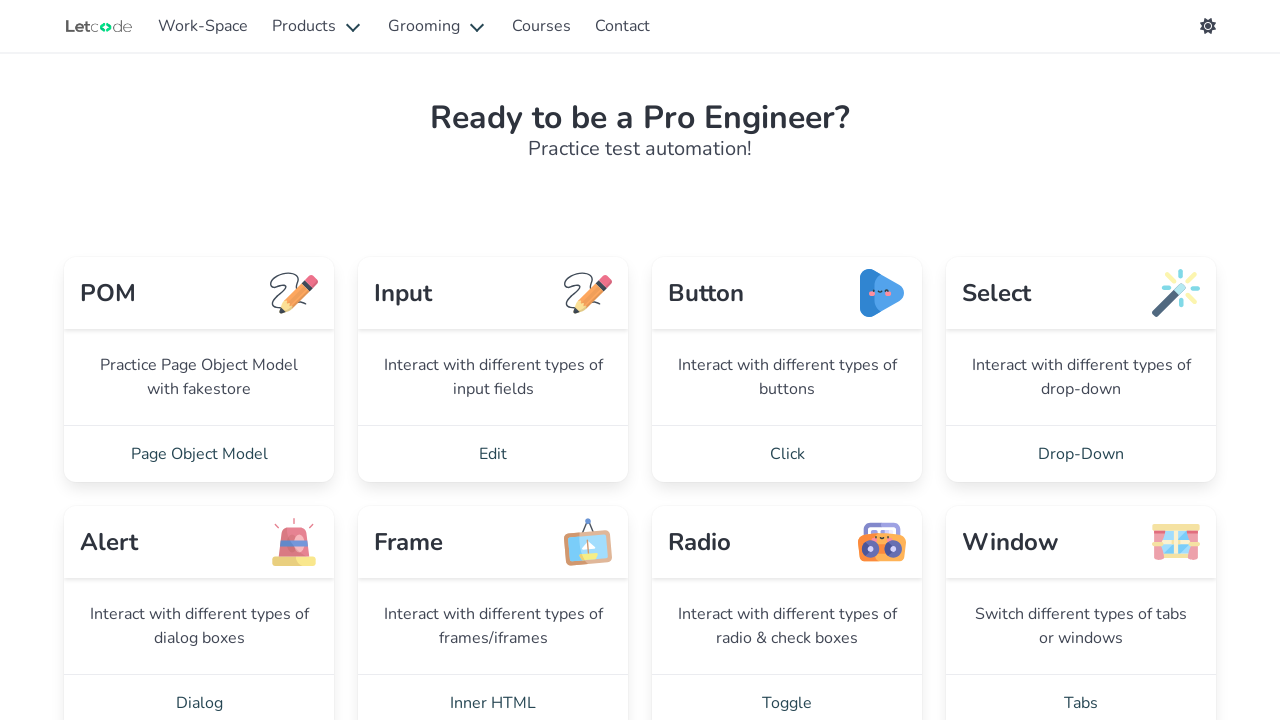

Clicked 'Toggle' link to navigate to radio button page at (787, 692) on internal:role=link[name="Toggle"i]
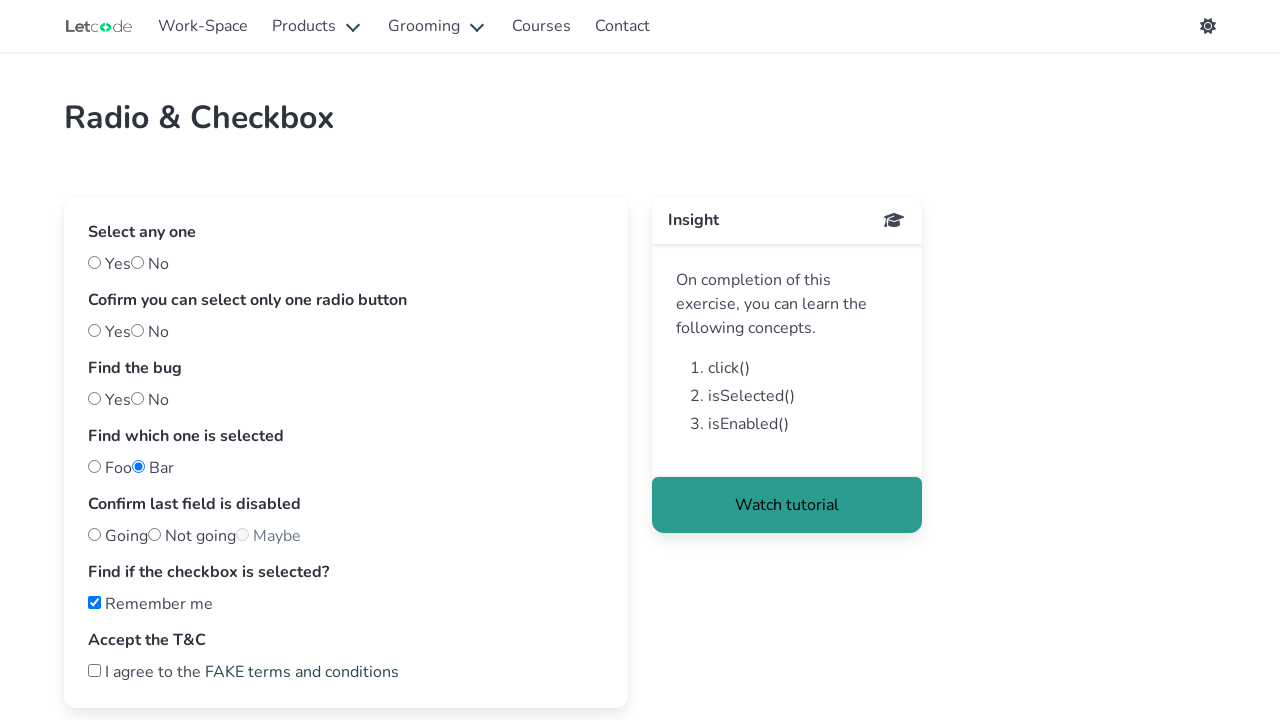

Selected 'Yes' on the first radio button group at (110, 264) on internal:text="Yes"i >> nth=0
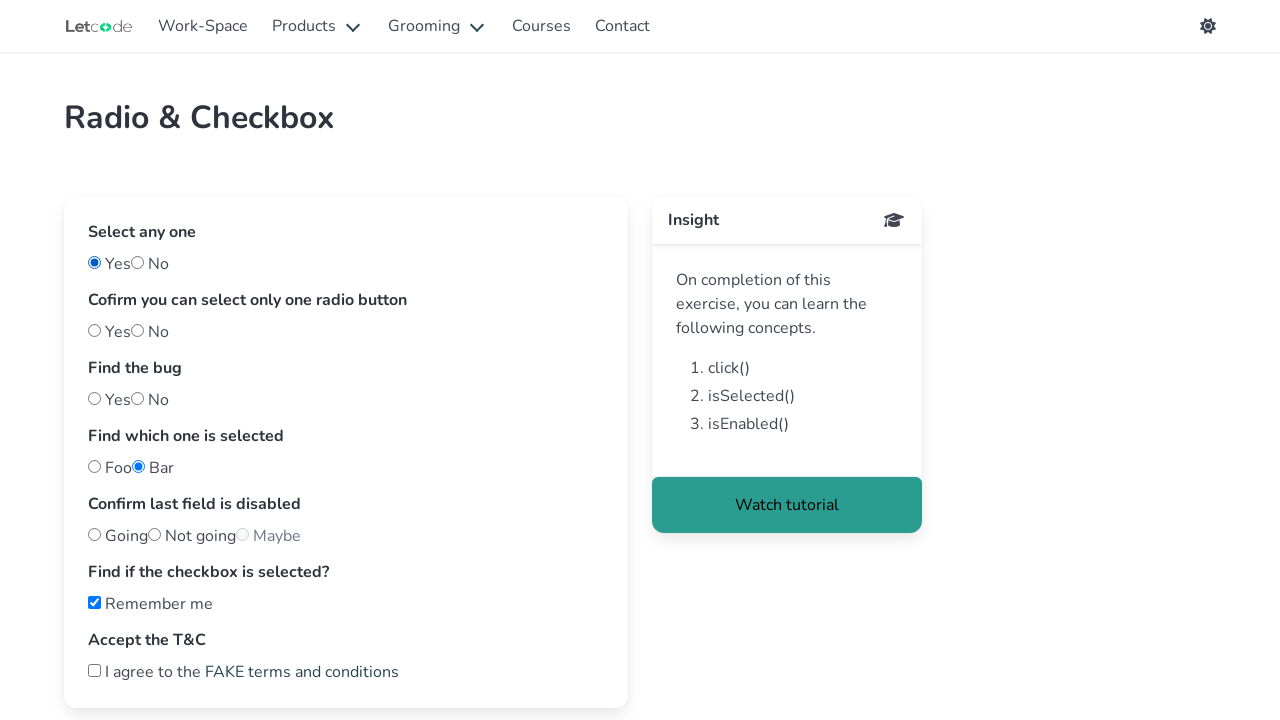

Selected 'Yes' on the second radio button group at (110, 332) on internal:text="Yes"i >> nth=1
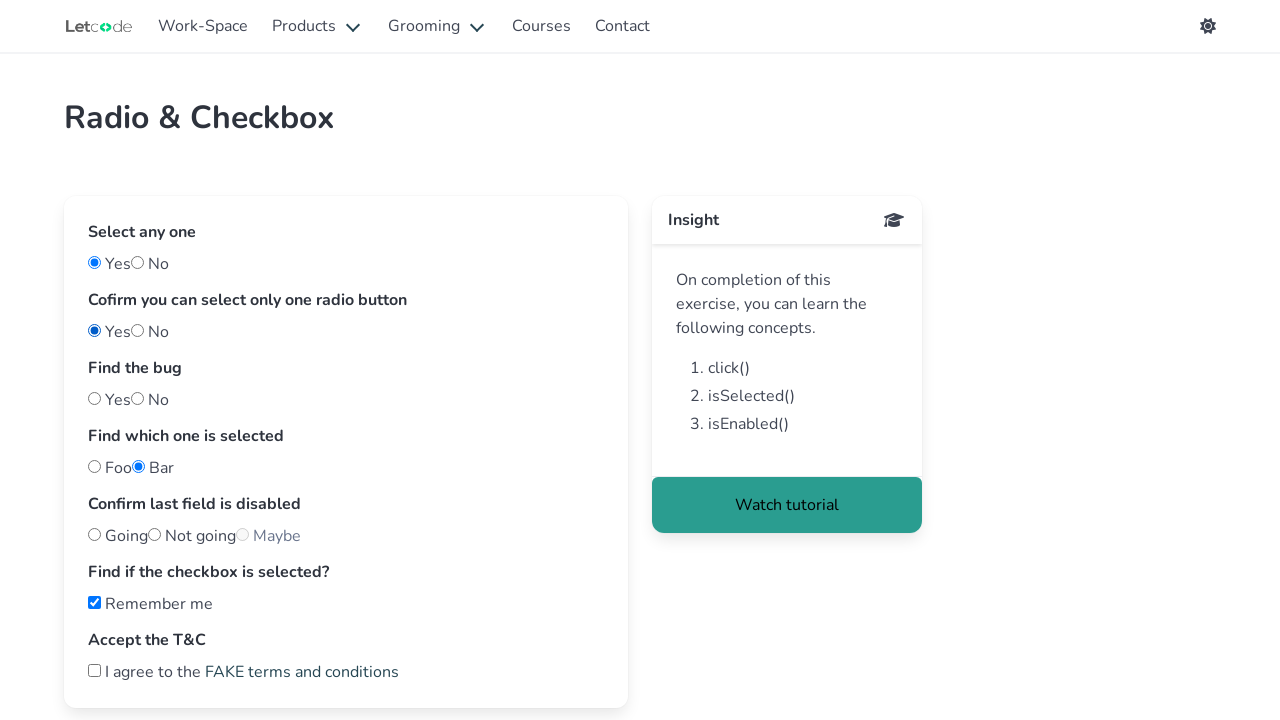

Selected 'No' on the third radio button group at (150, 400) on internal:text="No"i >> nth=2
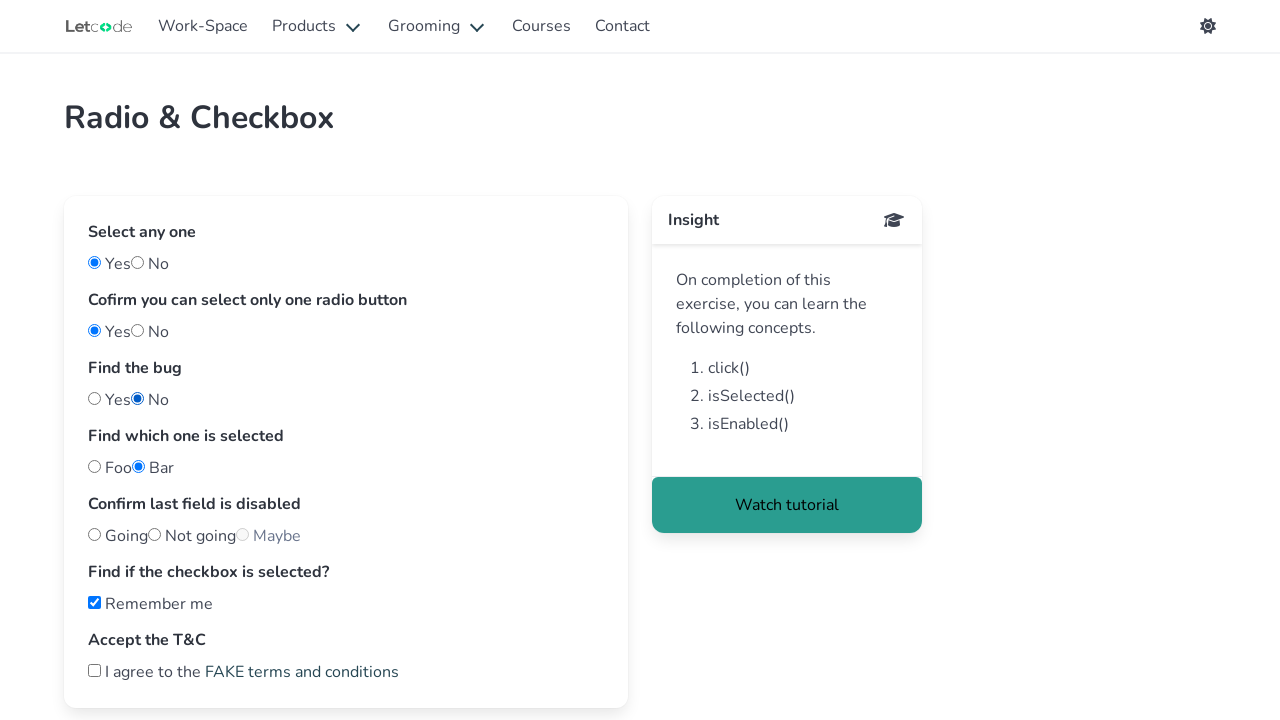

Selected 'Foo' on the fourth radio button group at (110, 468) on internal:text="Foo"i
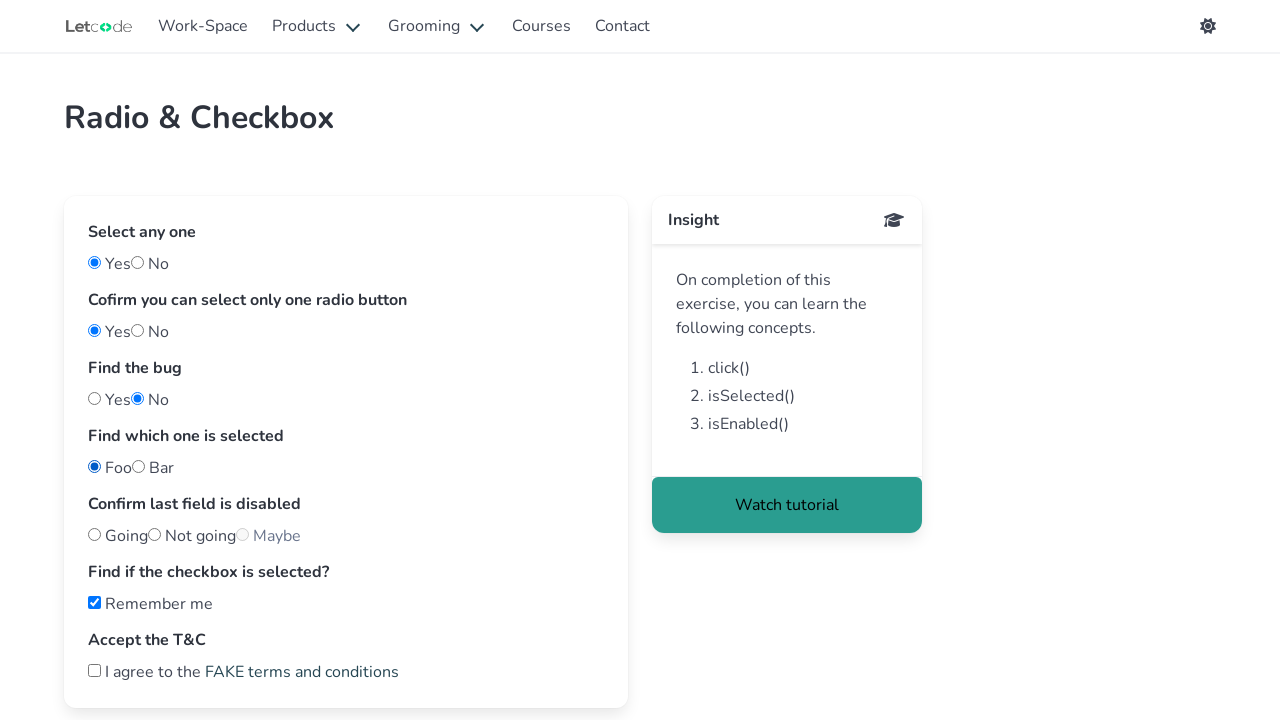

Selected 'Not going' on the fifth radio button group at (192, 536) on internal:text="Not going"i
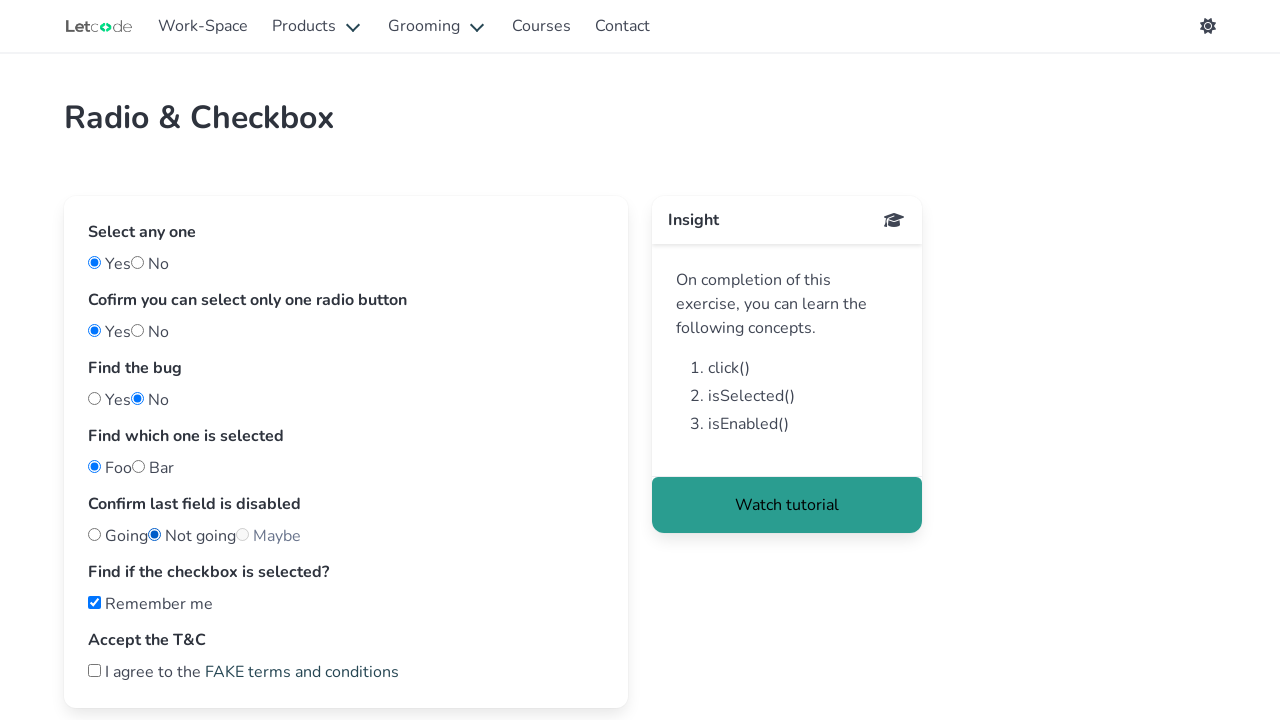

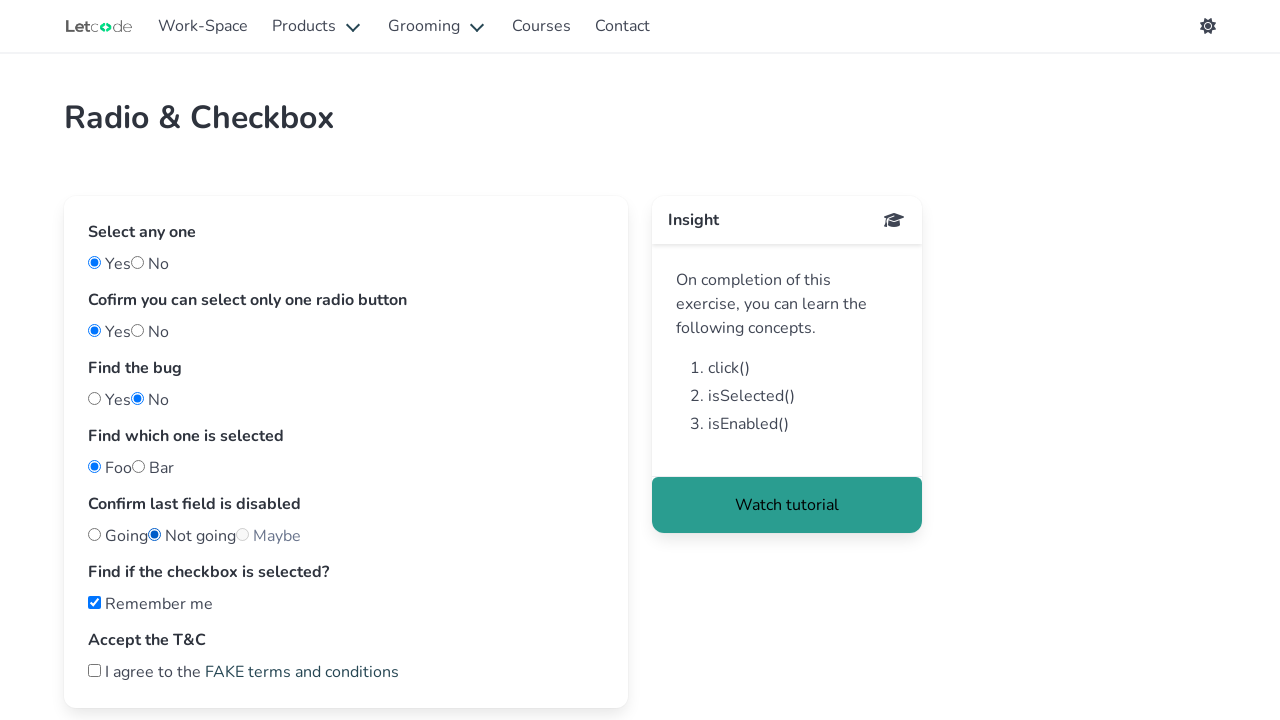